Tests drag and drop functionality within an iframe on the jQuery UI demo page, then switches back to main content and clicks a link

Starting URL: https://jqueryui.com/droppable/

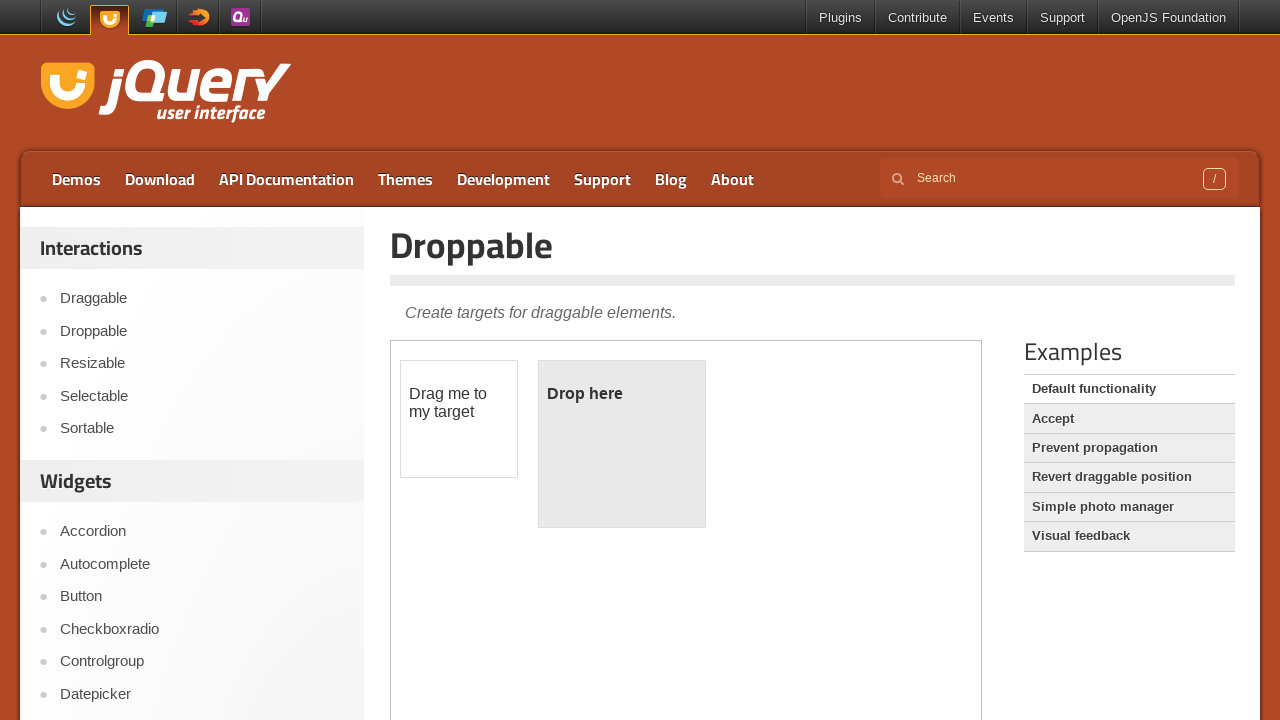

Located iframe containing drag and drop demo
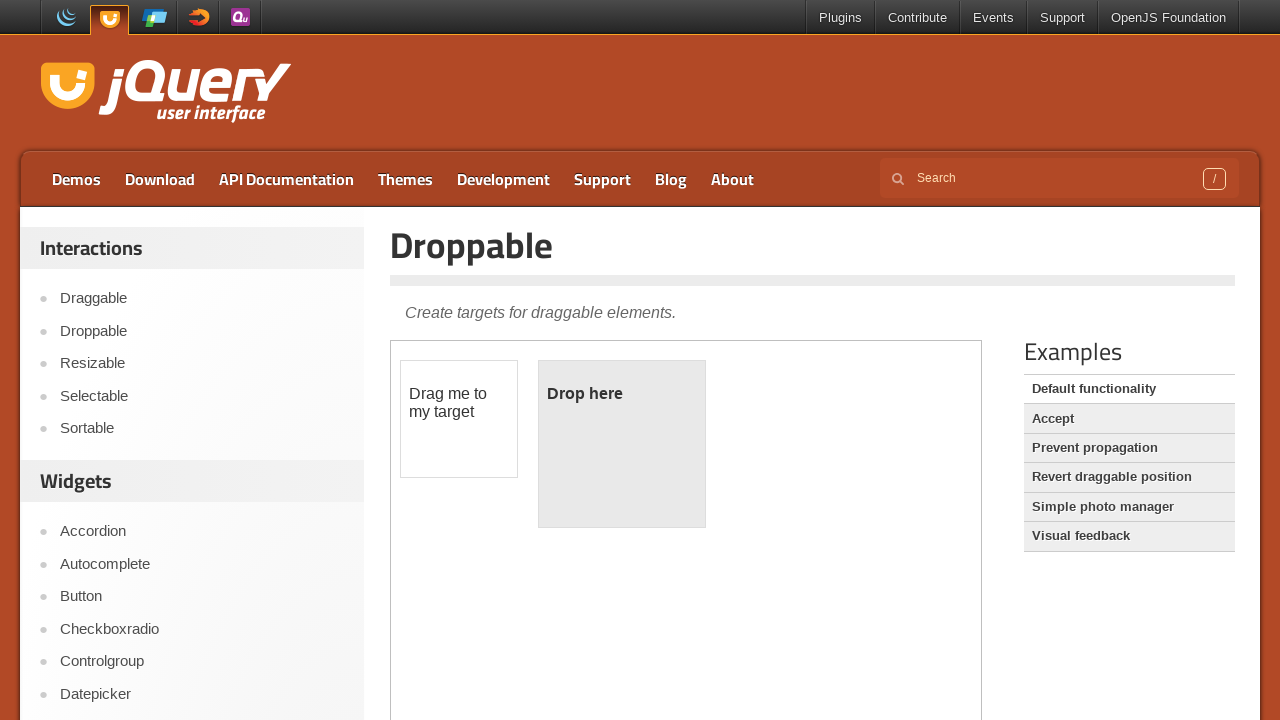

Located draggable element in iframe
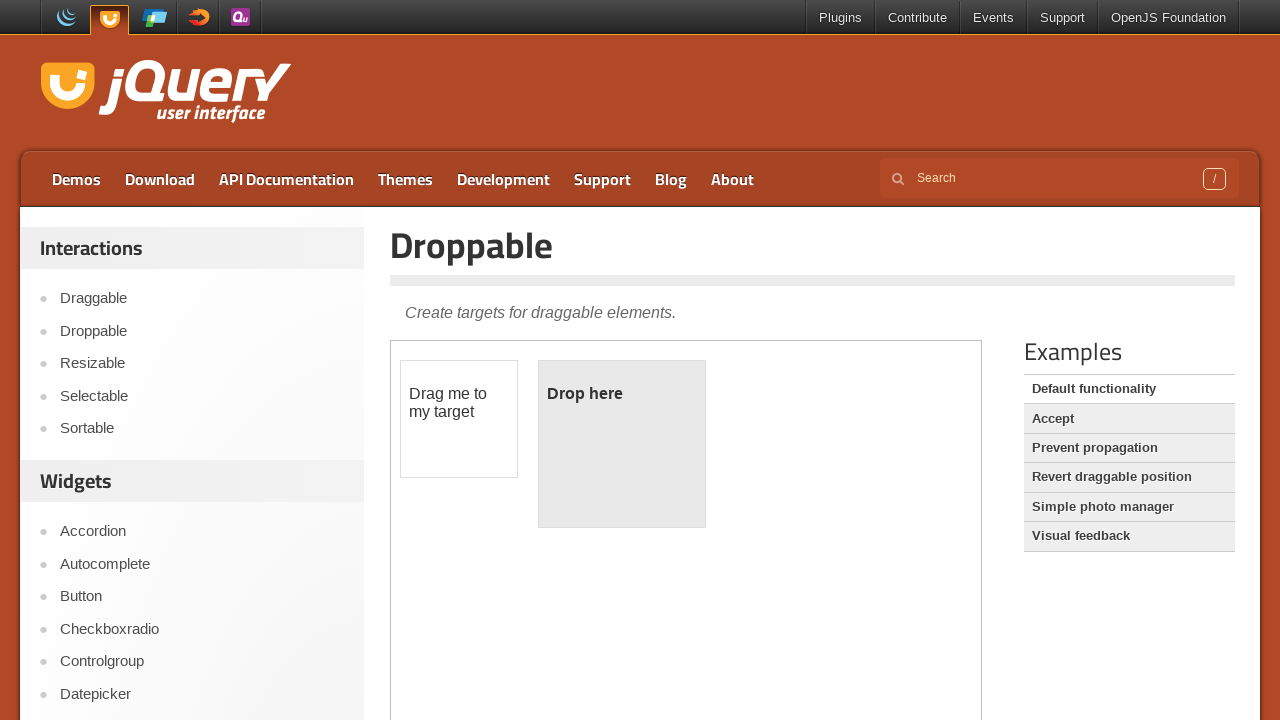

Located droppable target element in iframe
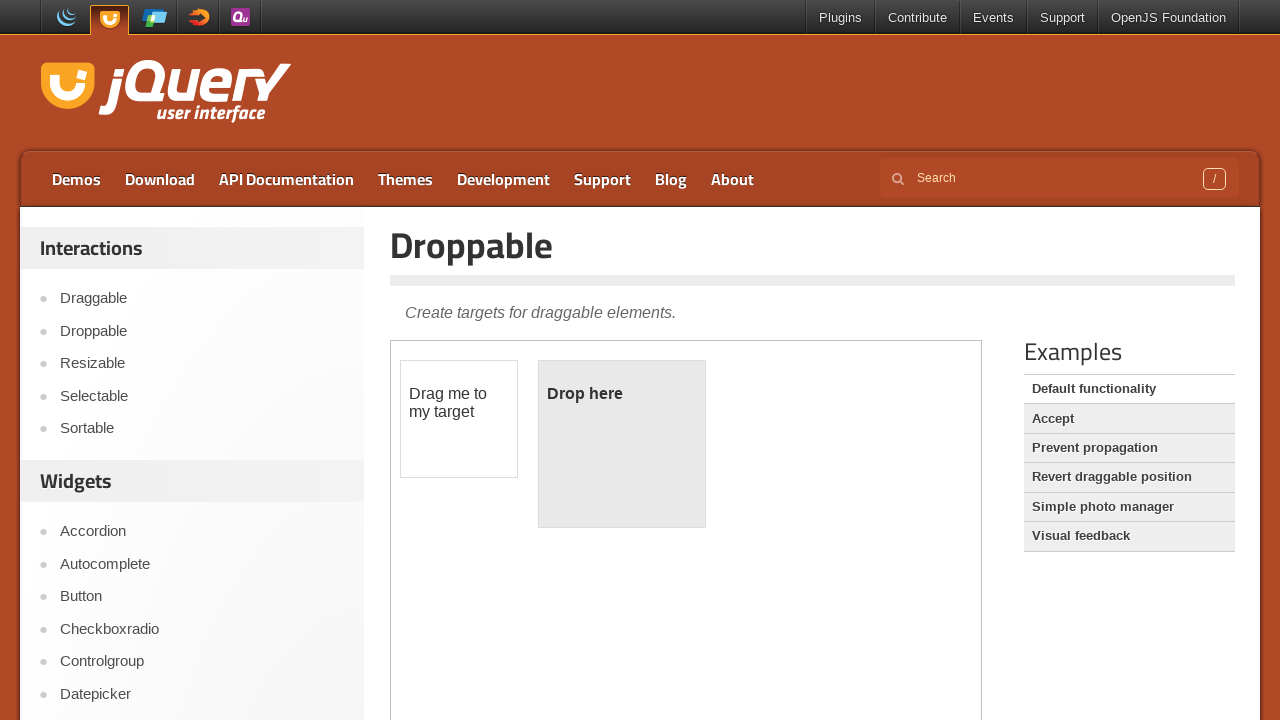

Dragged draggable element onto droppable target at (622, 444)
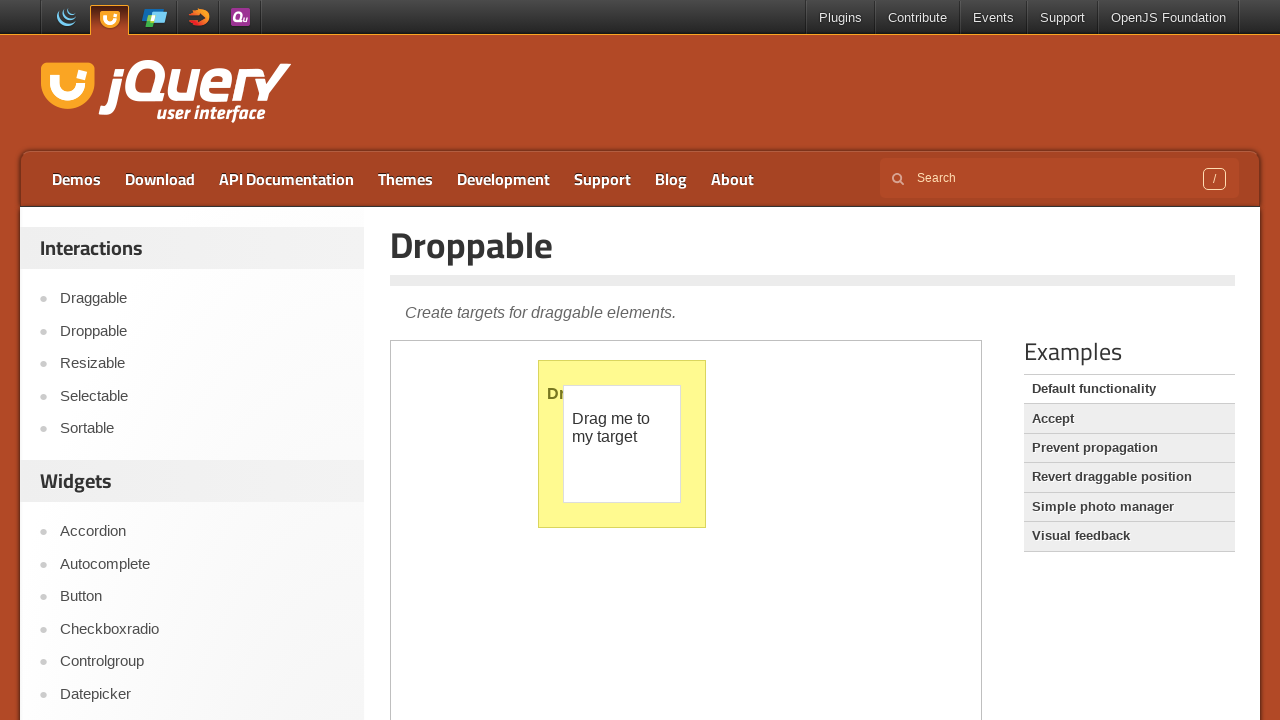

Clicked Accept link in main frame at (1129, 419) on a:text('Accept')
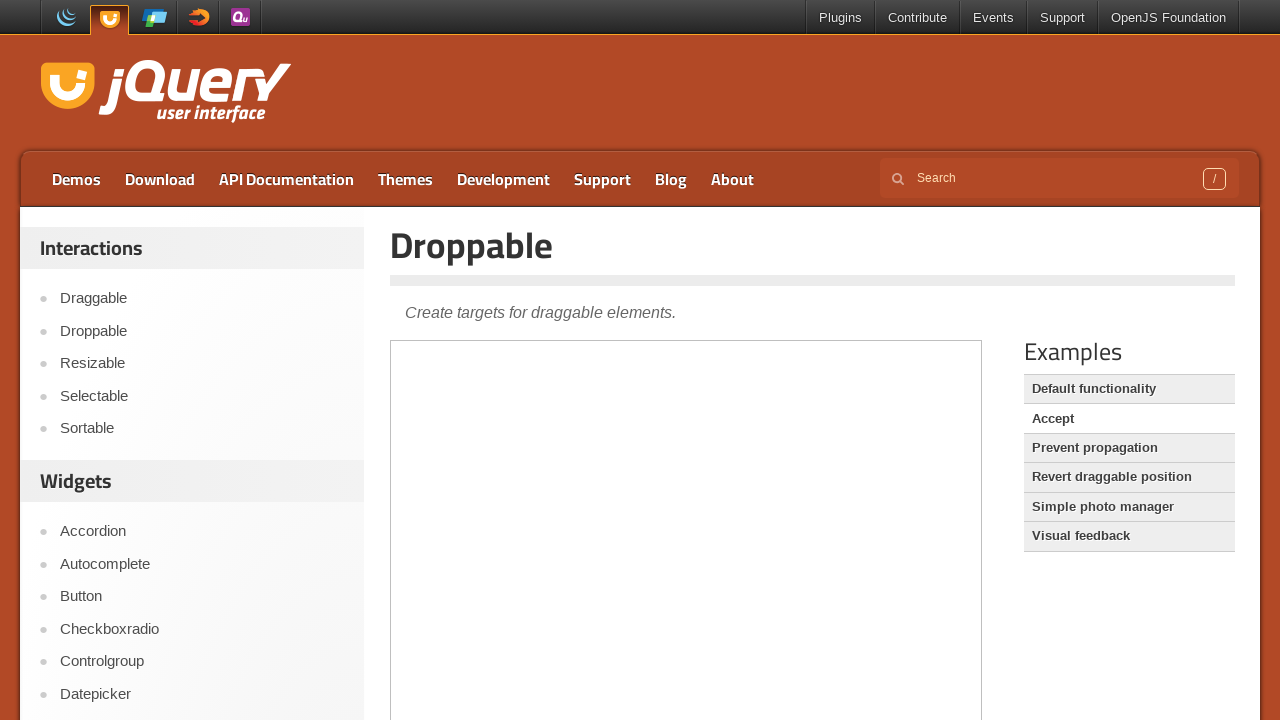

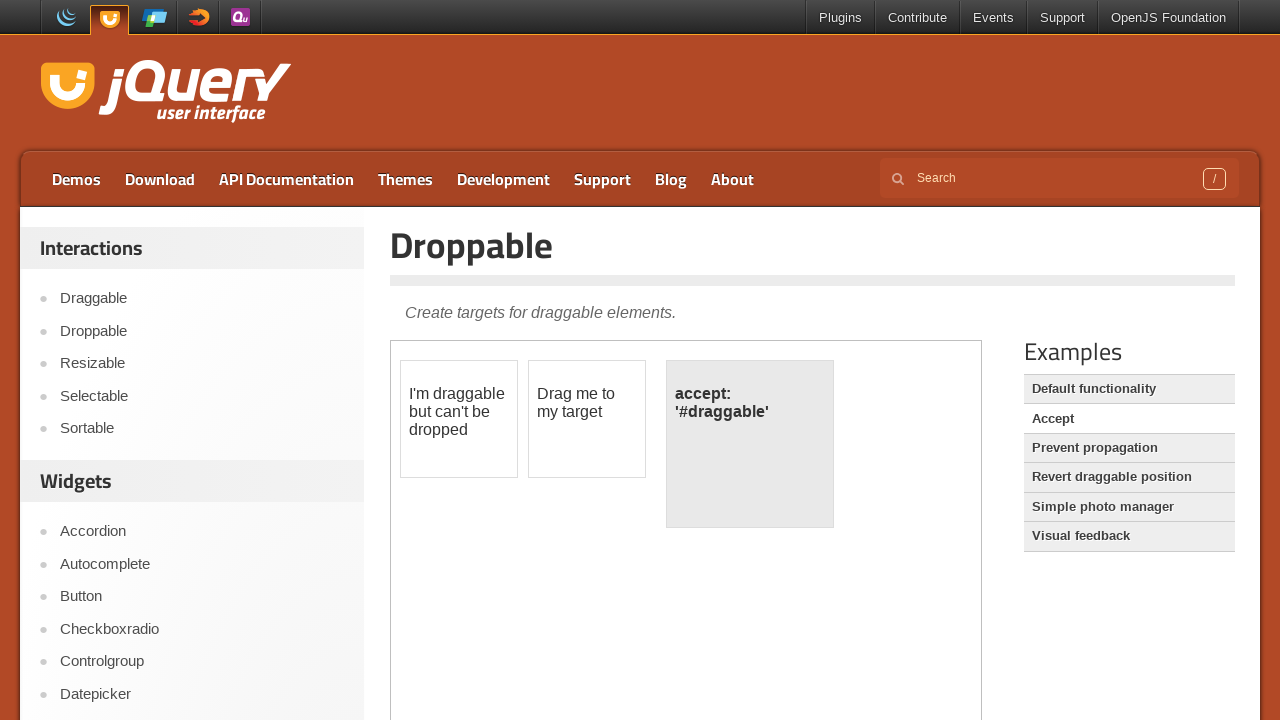